Navigates to the OrangeHRM demo site and waits for the page to load. This is a minimal demo script that only opens the homepage.

Starting URL: https://opensource-demo.orangehrmlive.com/

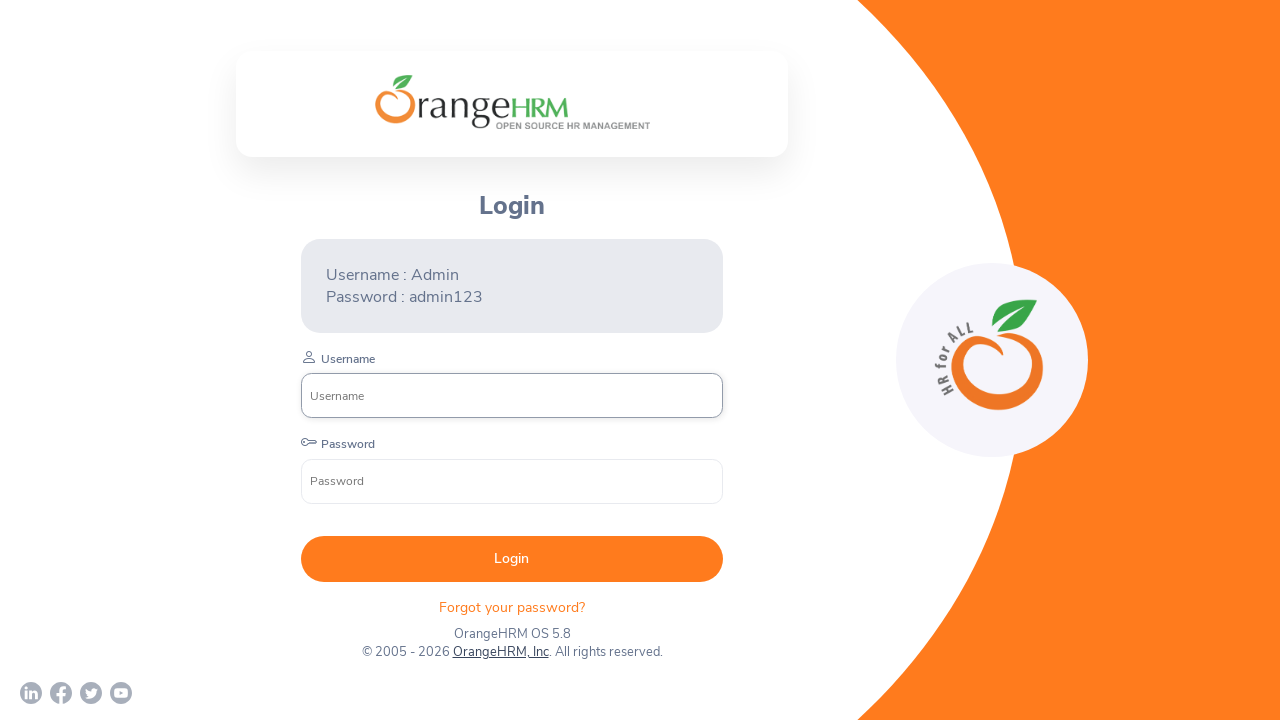

Waited for login form to load - username input field is visible
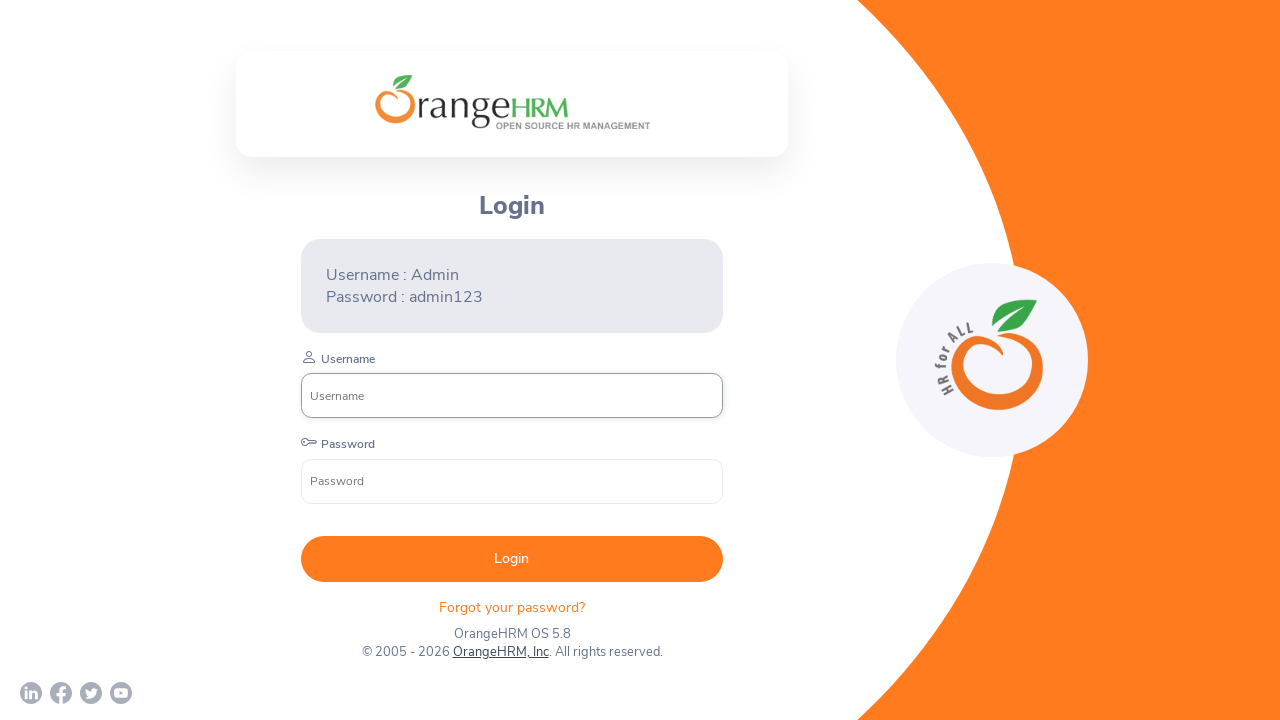

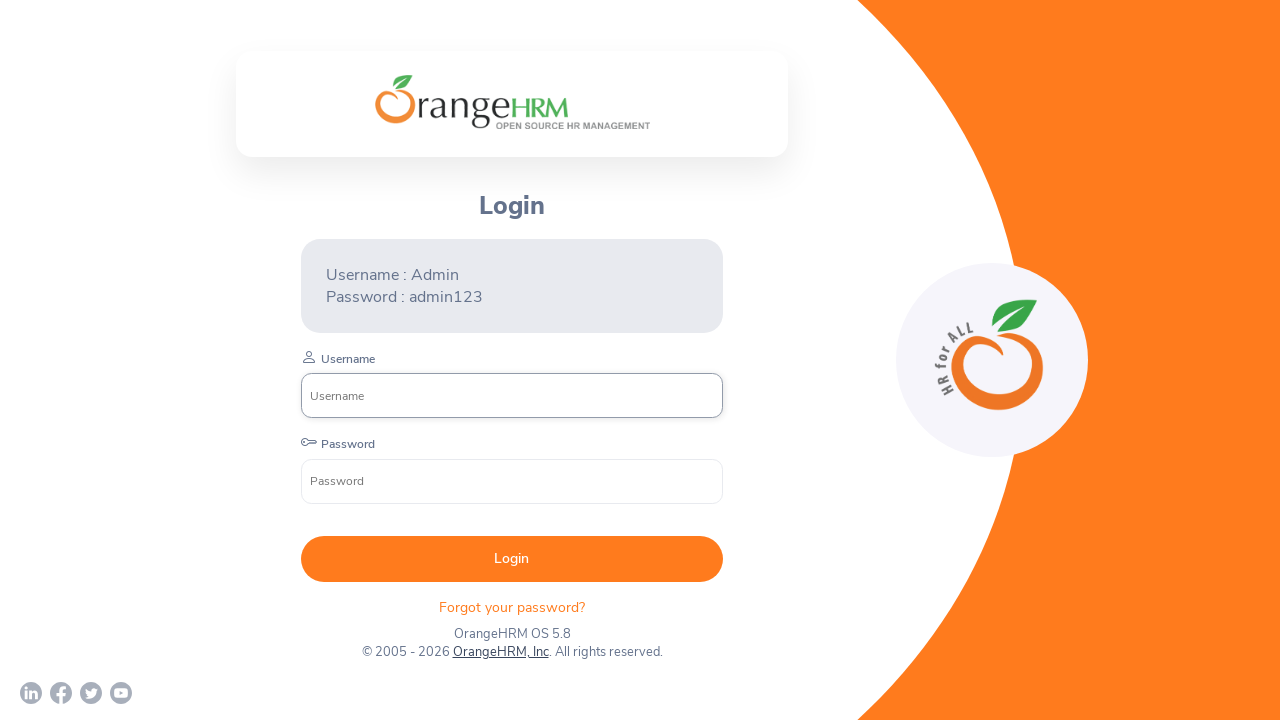